Tests iframe interaction by switching into an iframe, clicking a link inside it, then switching back to the main page and clicking a radio button

Starting URL: https://rahulshettyacademy.com/AutomationPractice/

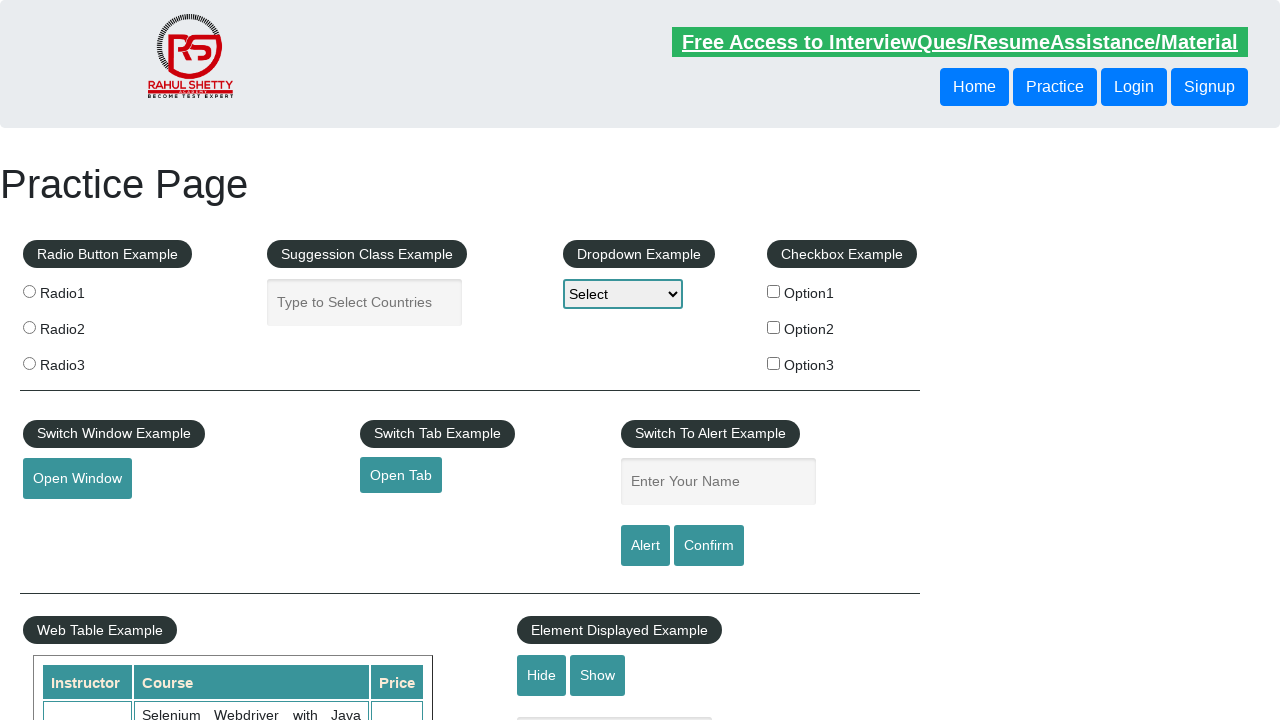

Switched to iframe and clicked 'Job Support' link at (755, 360) on iframe#courses-iframe >> internal:control=enter-frame >> xpath=(//a[text()='Job 
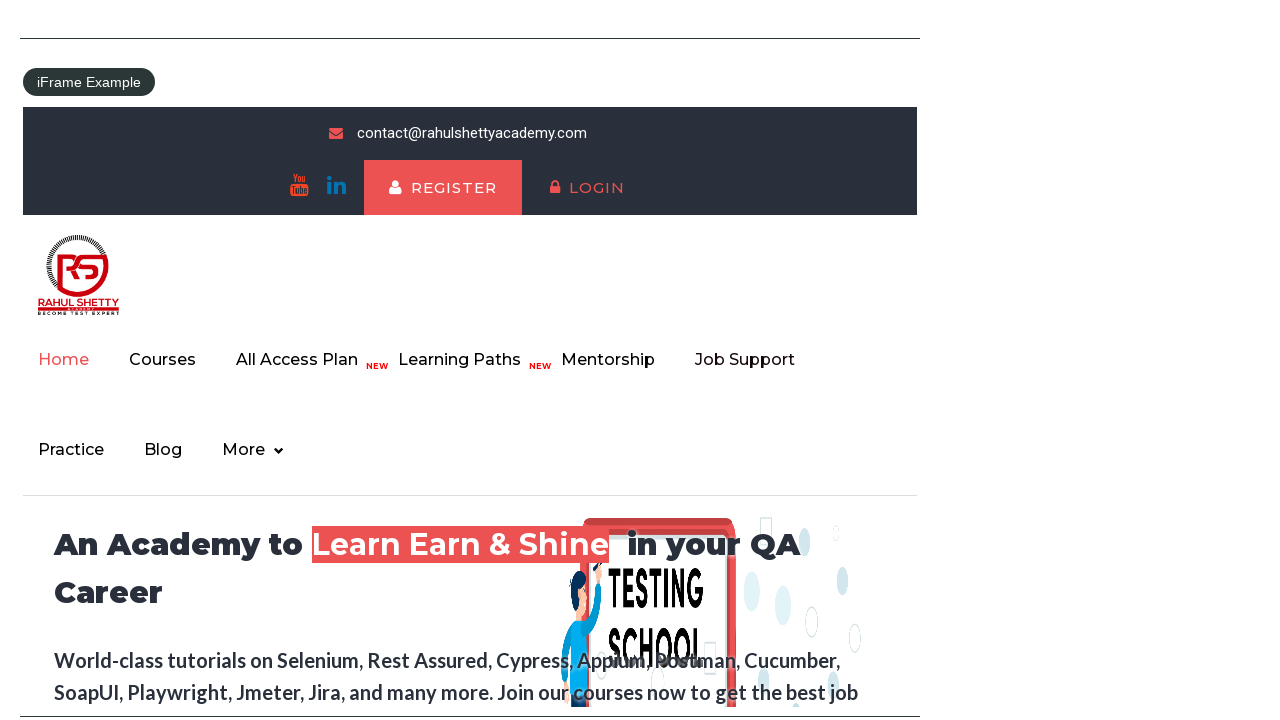

Waited 2 seconds for iframe action to complete
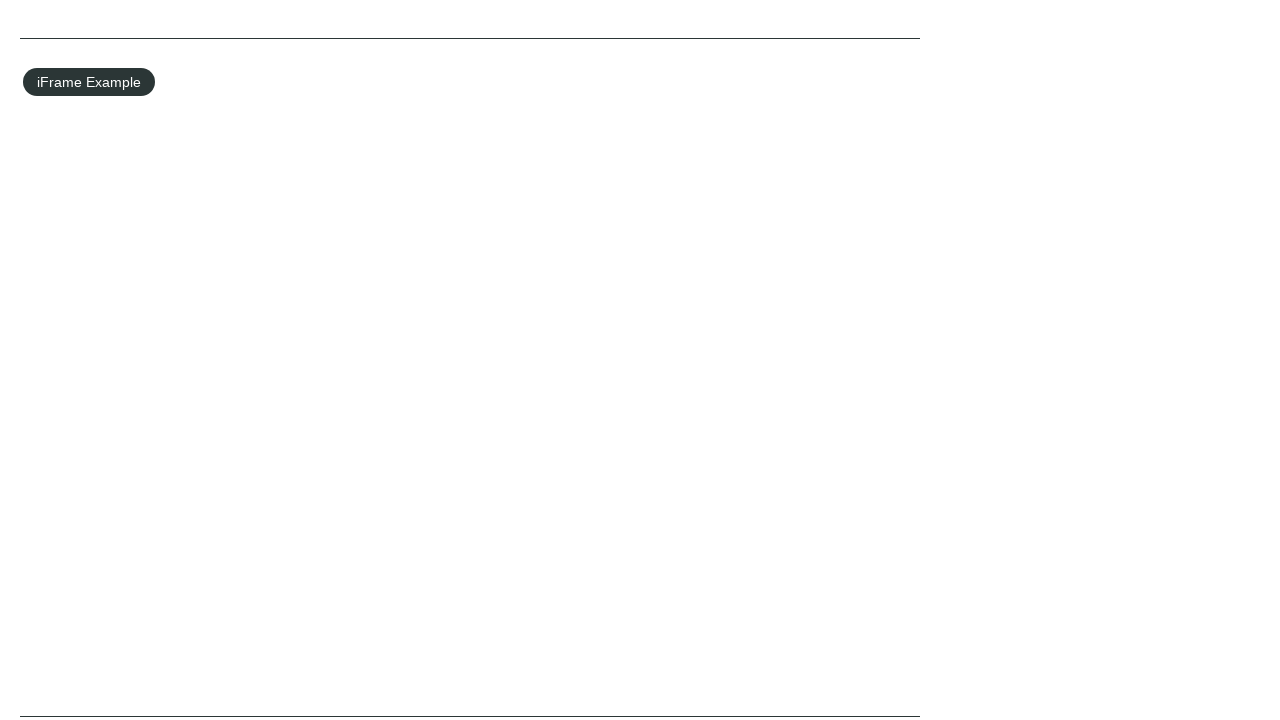

Switched back to main page and clicked radio button 'radio1' at (29, 291) on input[value='radio1']
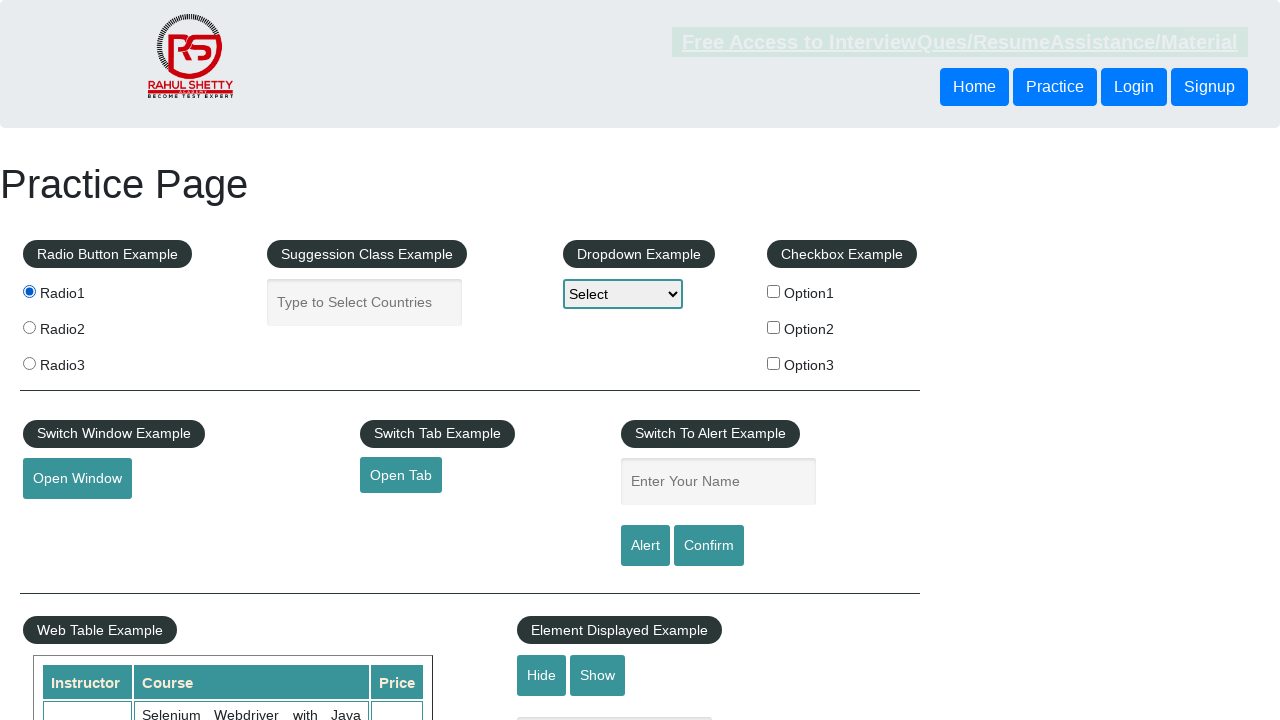

Waited 5 seconds to observe the result
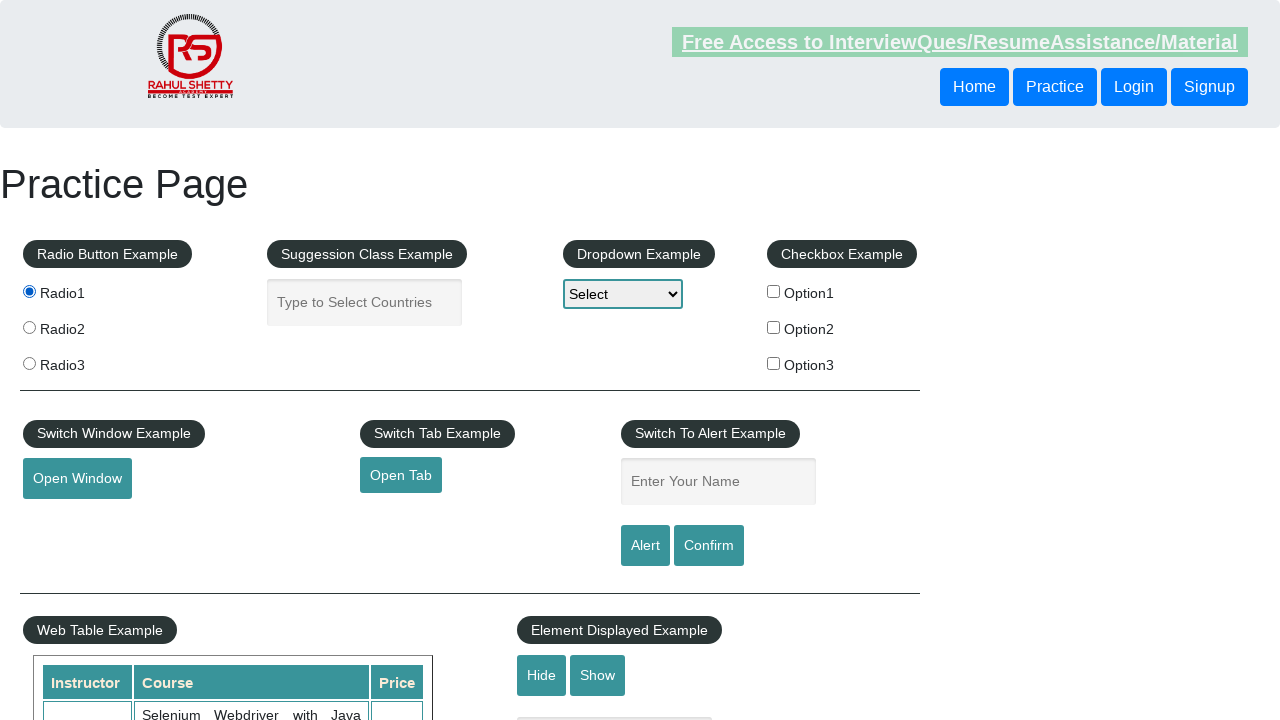

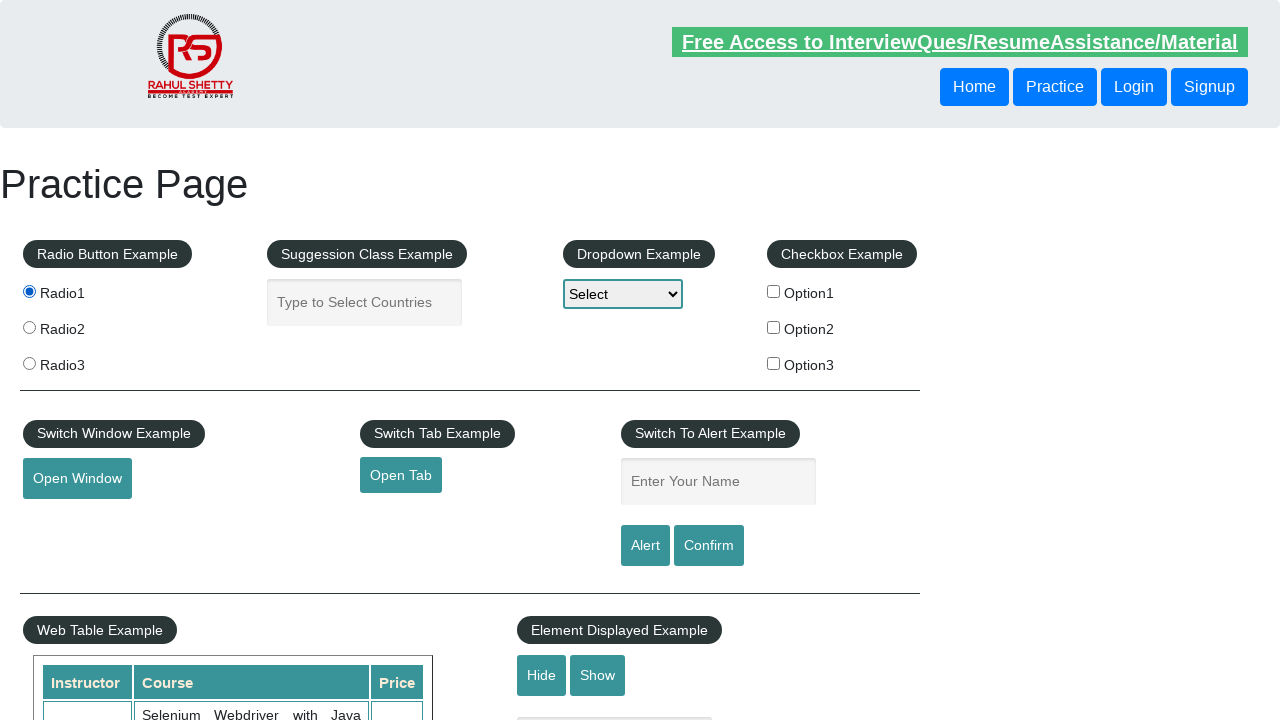